Tests the Python.org search functionality by entering "pycon" in the search box and submitting the search form, then verifying results are found

Starting URL: https://www.python.org

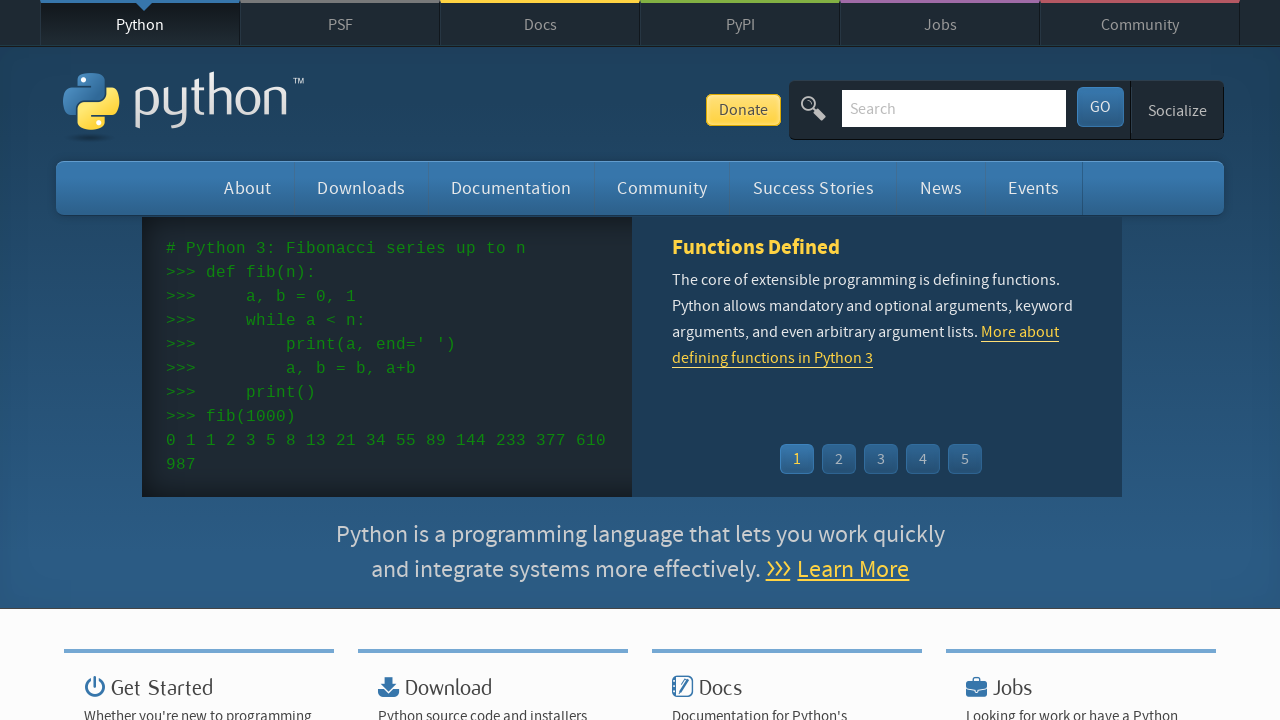

Verified 'Python' is in page title
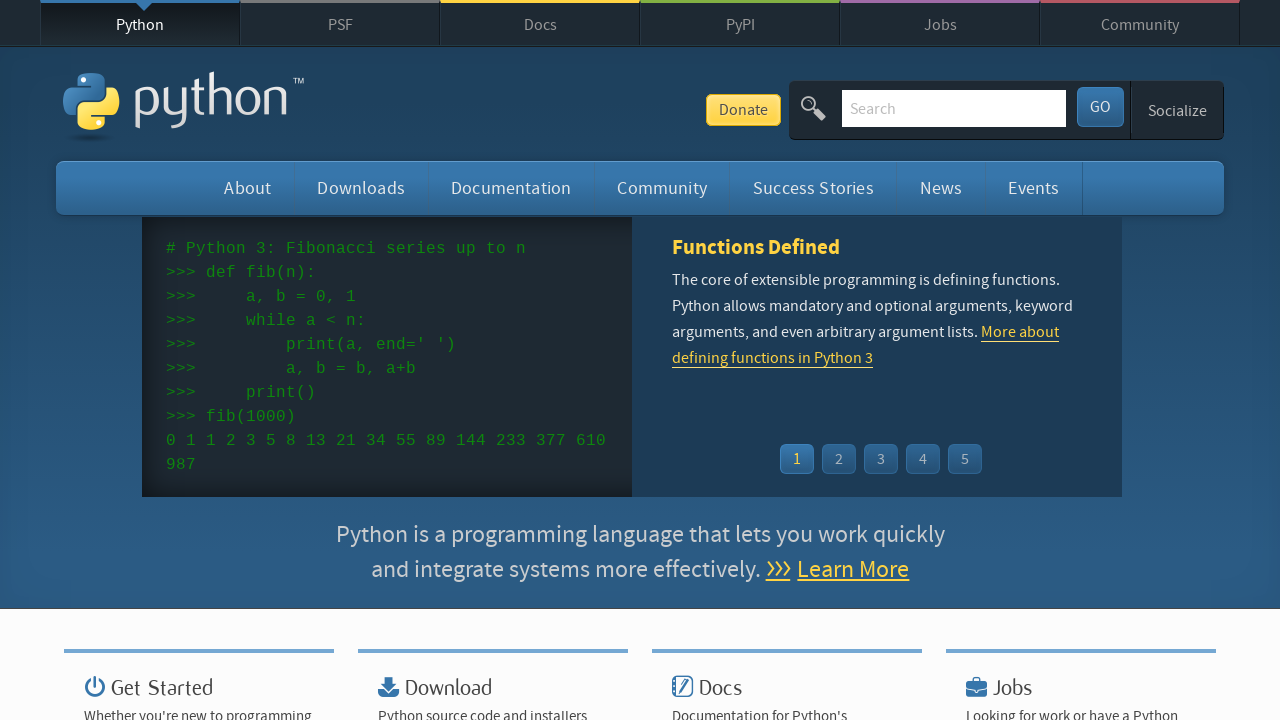

Filled search box with 'pycon' on input[name='q']
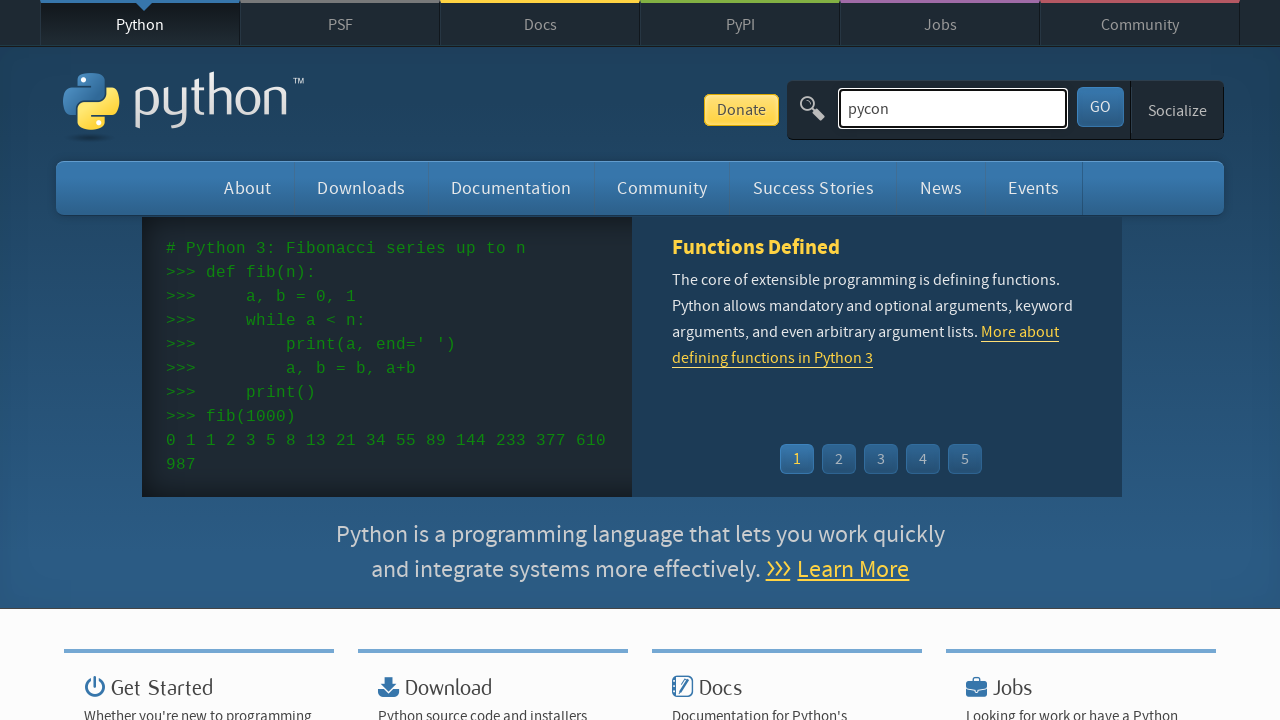

Pressed Enter to submit search form on input[name='q']
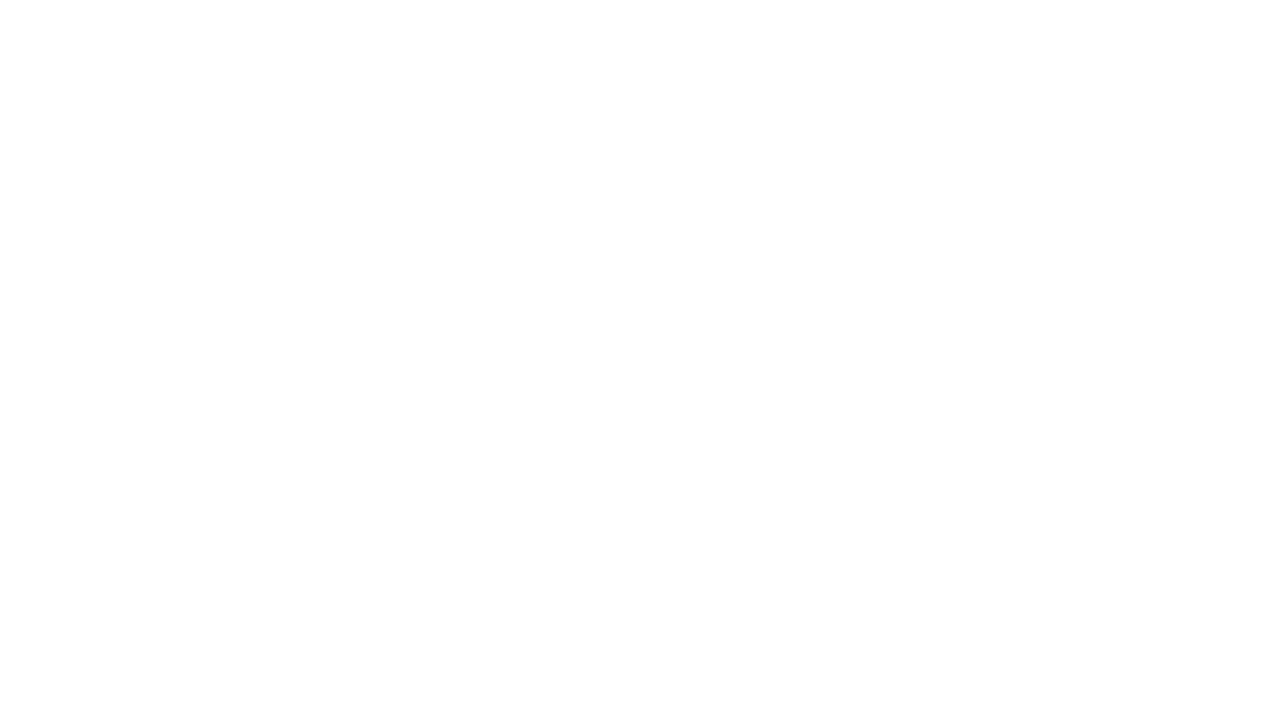

Waited for page to reach networkidle state
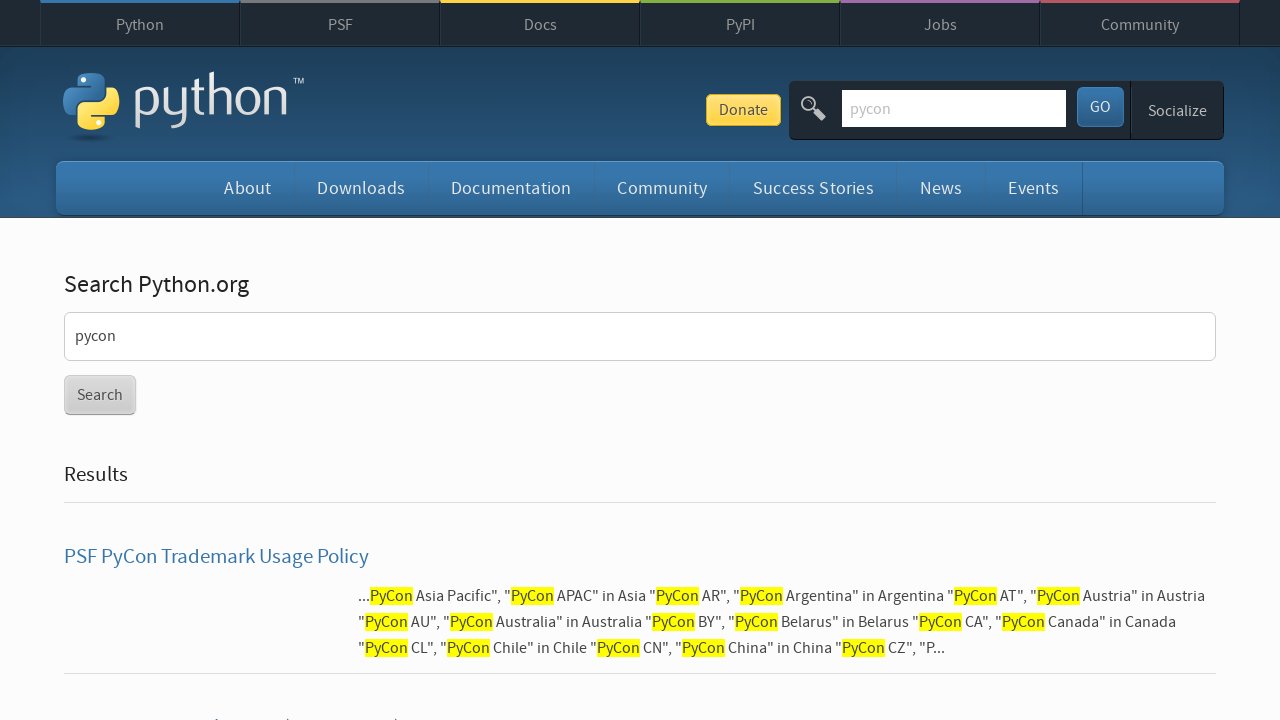

Verified search results were found (no 'No results found' message)
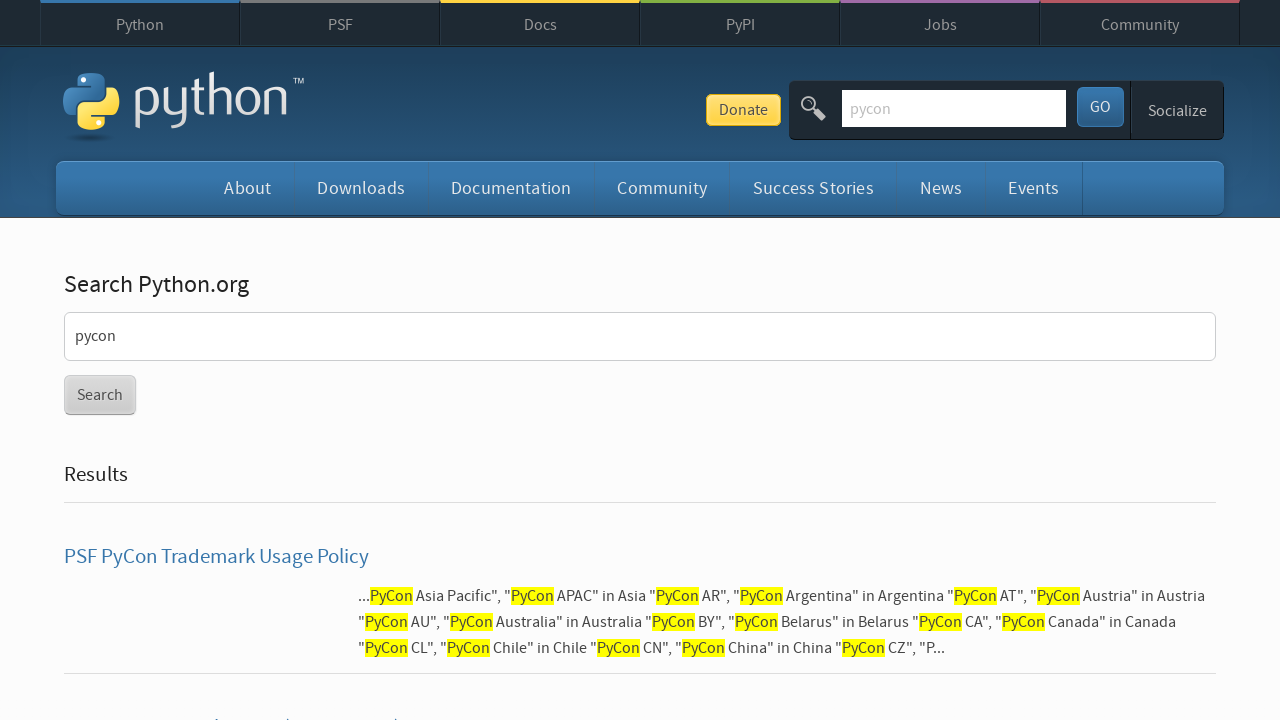

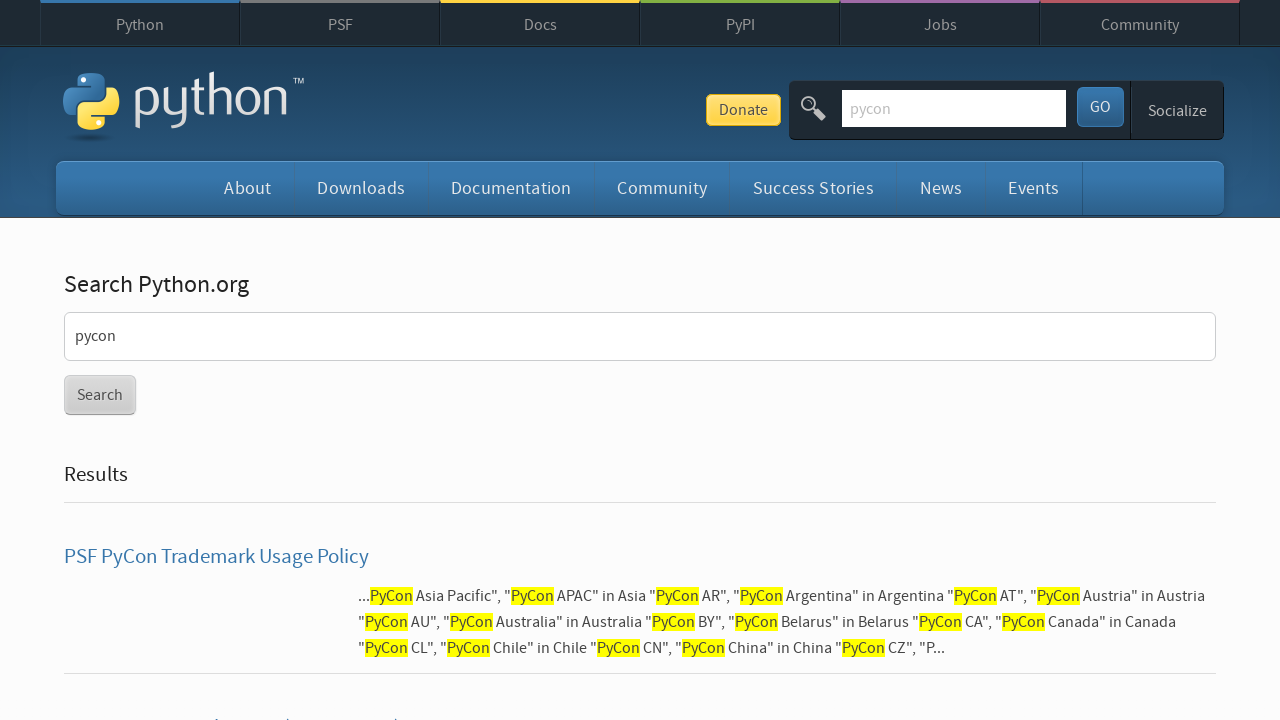